Tests a registration form by filling in all required fields including first name, last name, username, email, password, phone, gender, date of birth, and department selection using randomly generated data.

Starting URL: https://practice.cydeo.com/registration_form

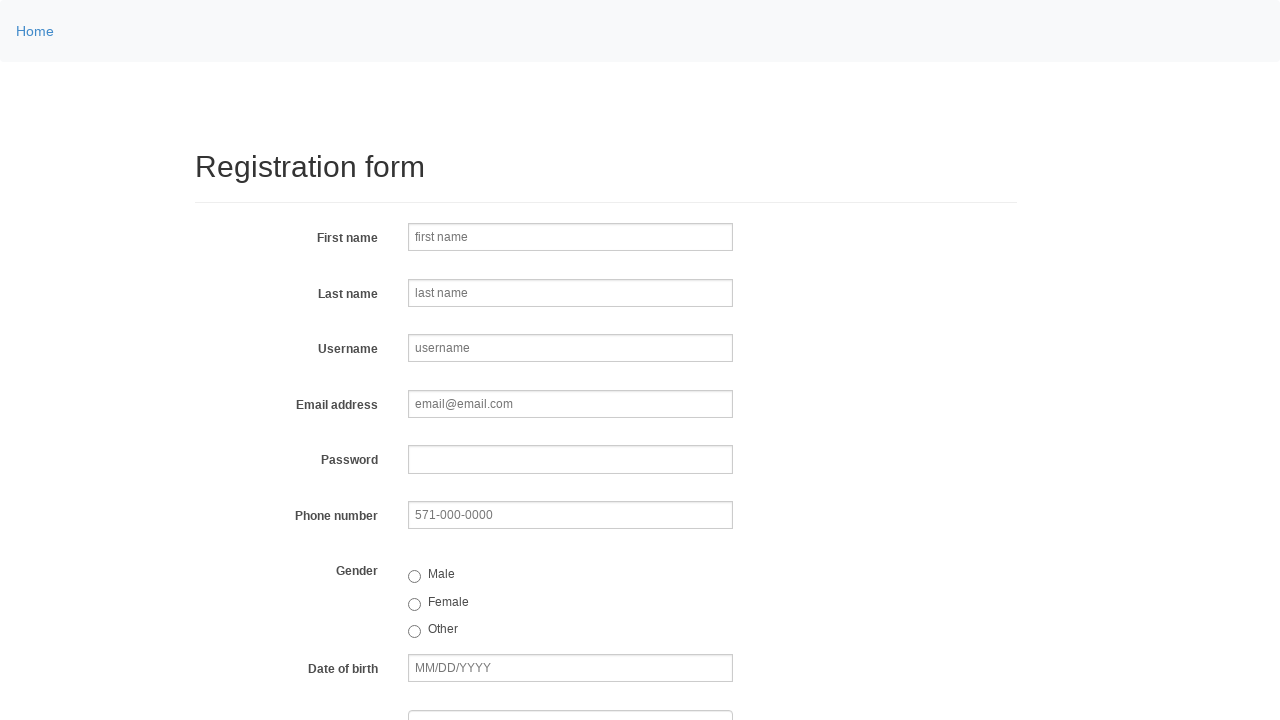

Generated random username for registration
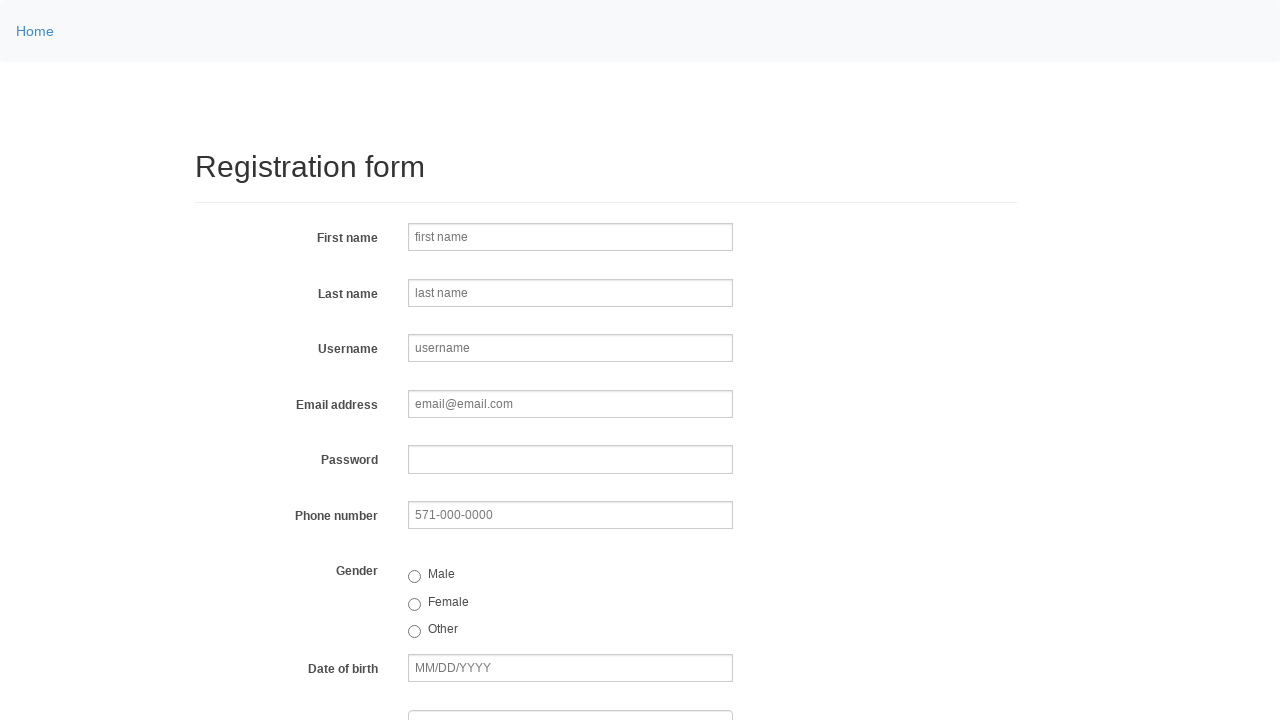

Filled first name field with 'Jennifer' on input[name='firstname']
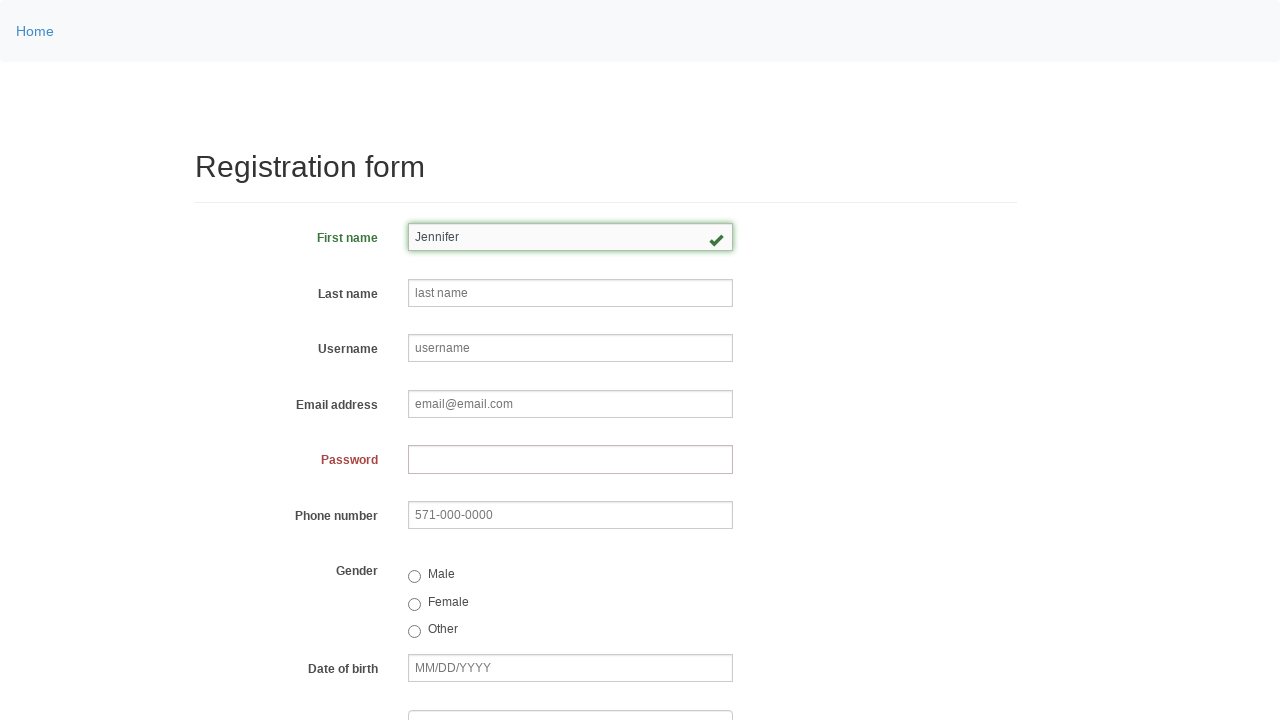

Filled last name field with 'Martinez' on input[name='lastname']
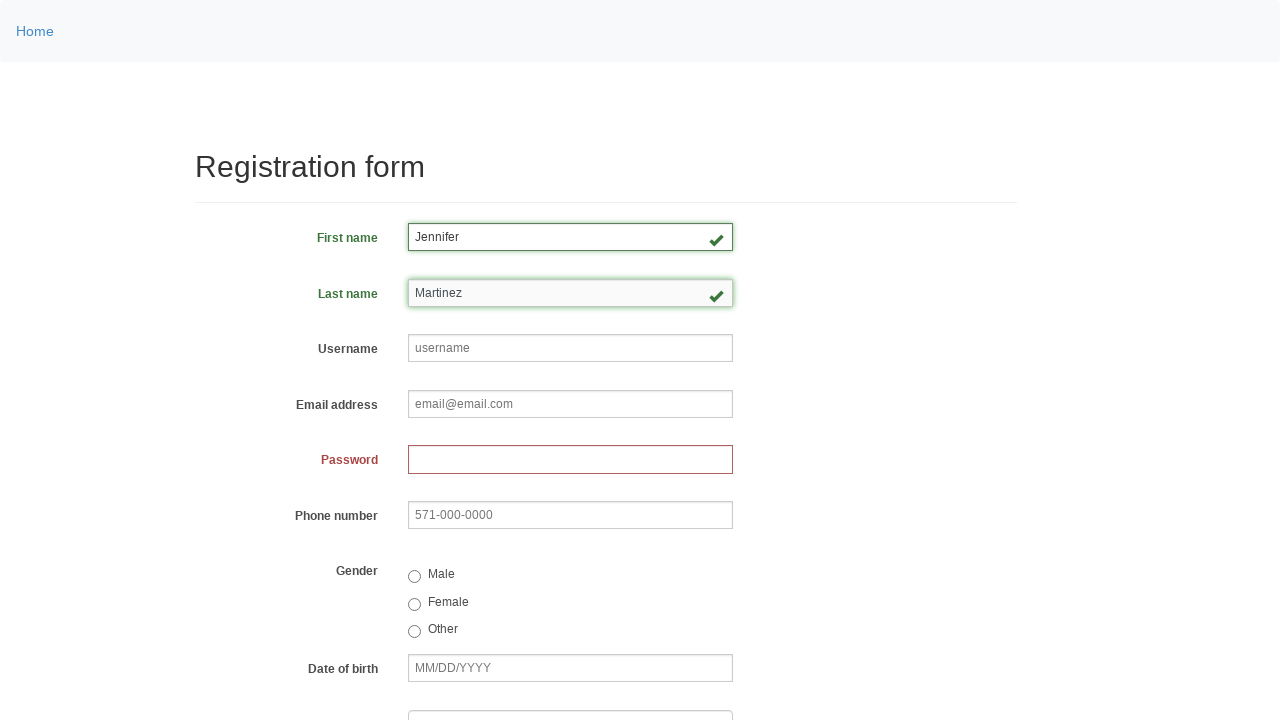

Filled username field with 'helpdesk195' on input[name='username']
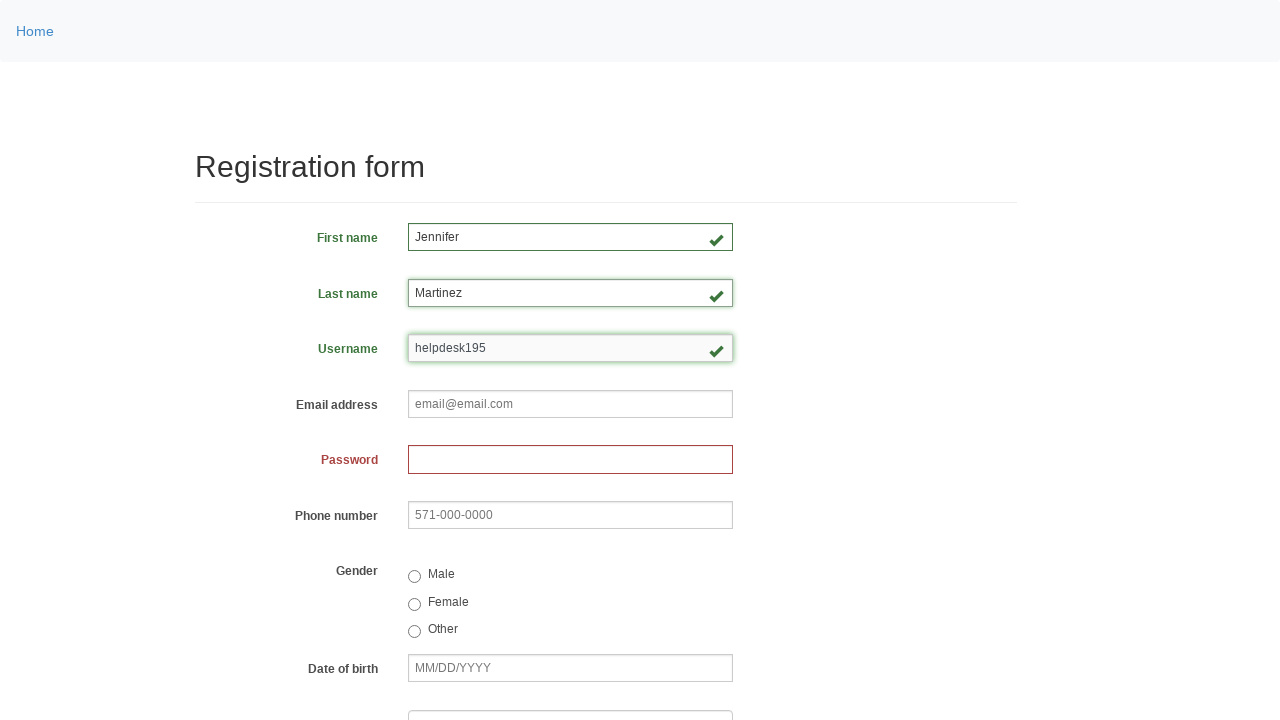

Filled email field with 'helpdesk195@email.com' on input[name='email']
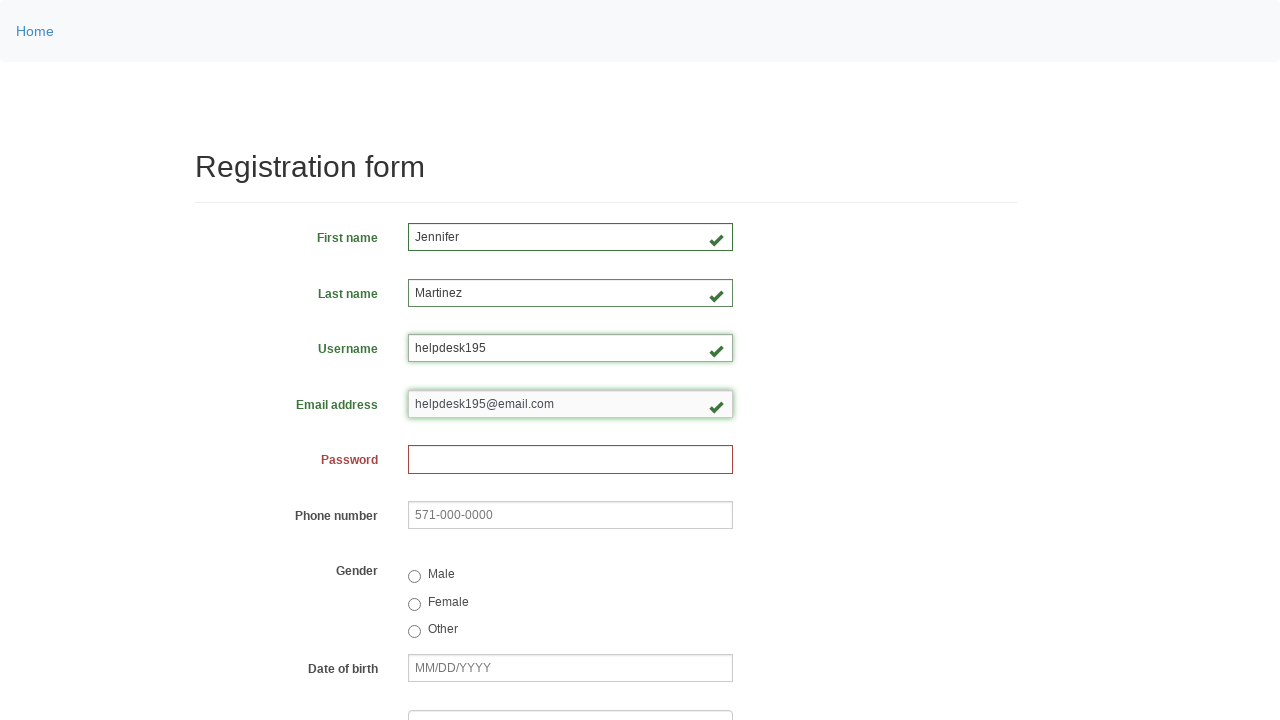

Filled password field with secure password on input[name='password']
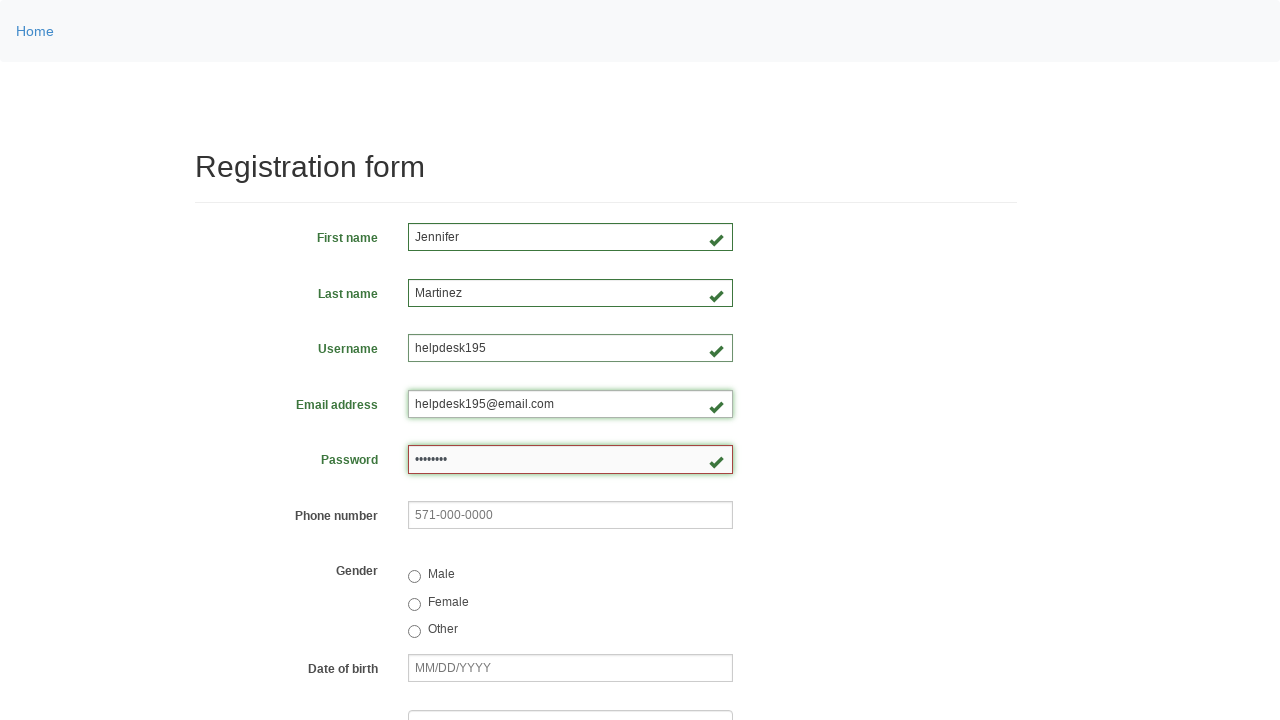

Filled phone number field with '571-384-9267' on input[name='phone']
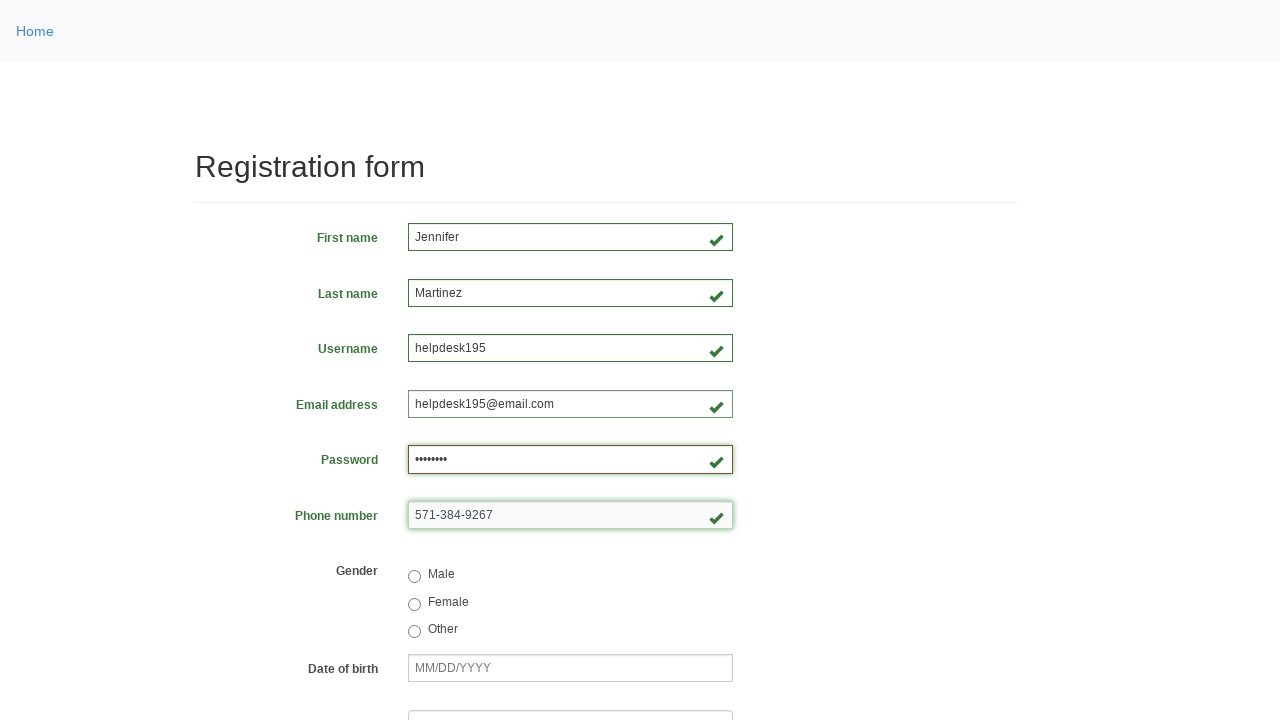

Selected female gender option at (414, 604) on input[value='female']
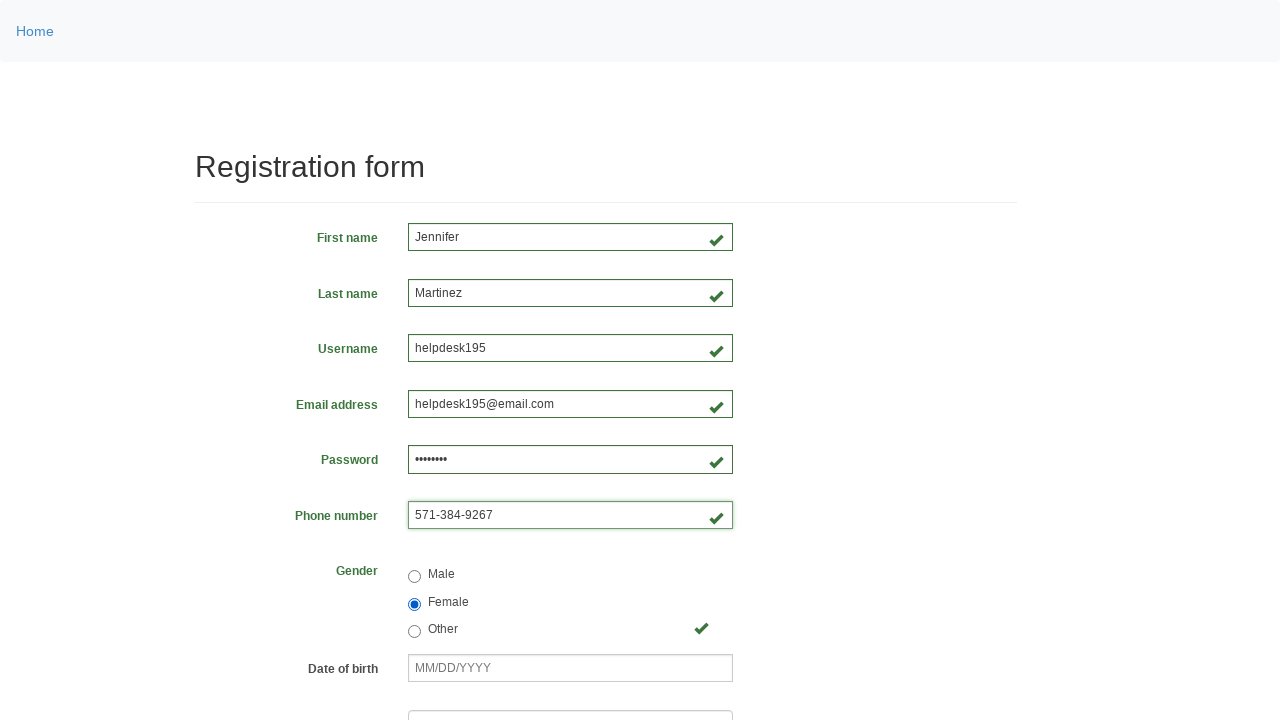

Filled date of birth field with '03/08/2000' on input[name='birthday']
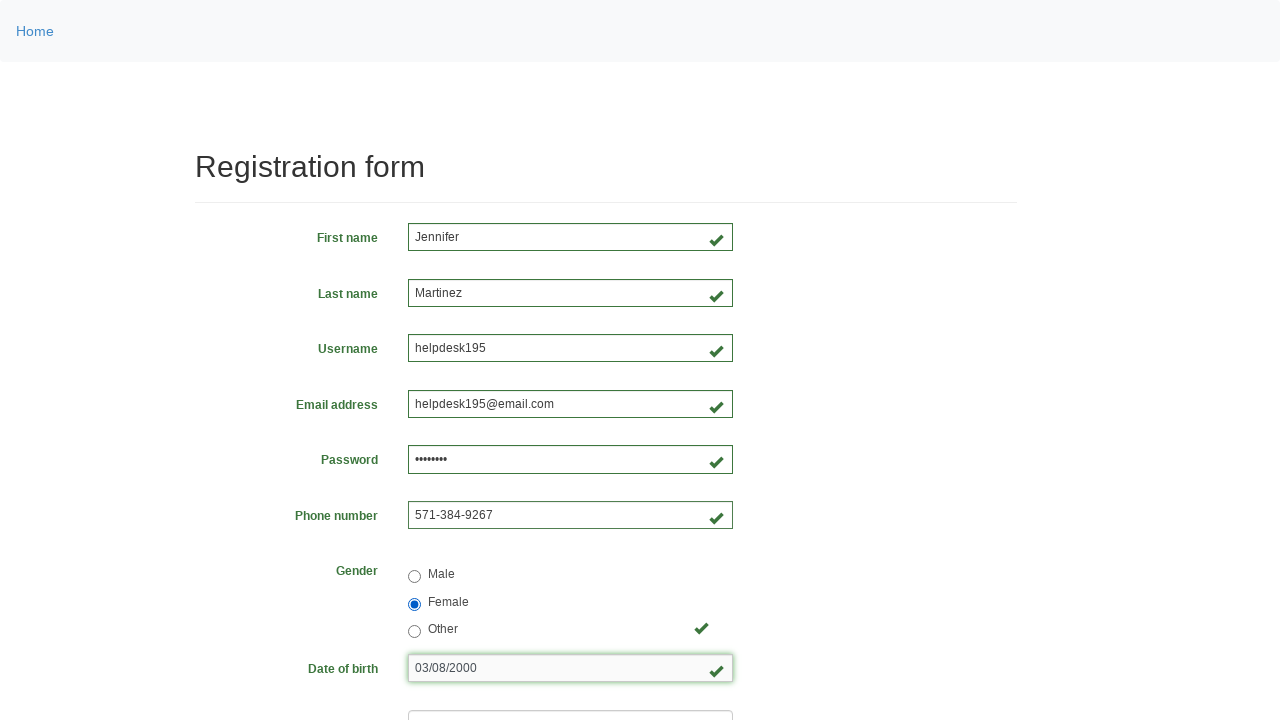

Selected department from dropdown (index 3) on select[name='department']
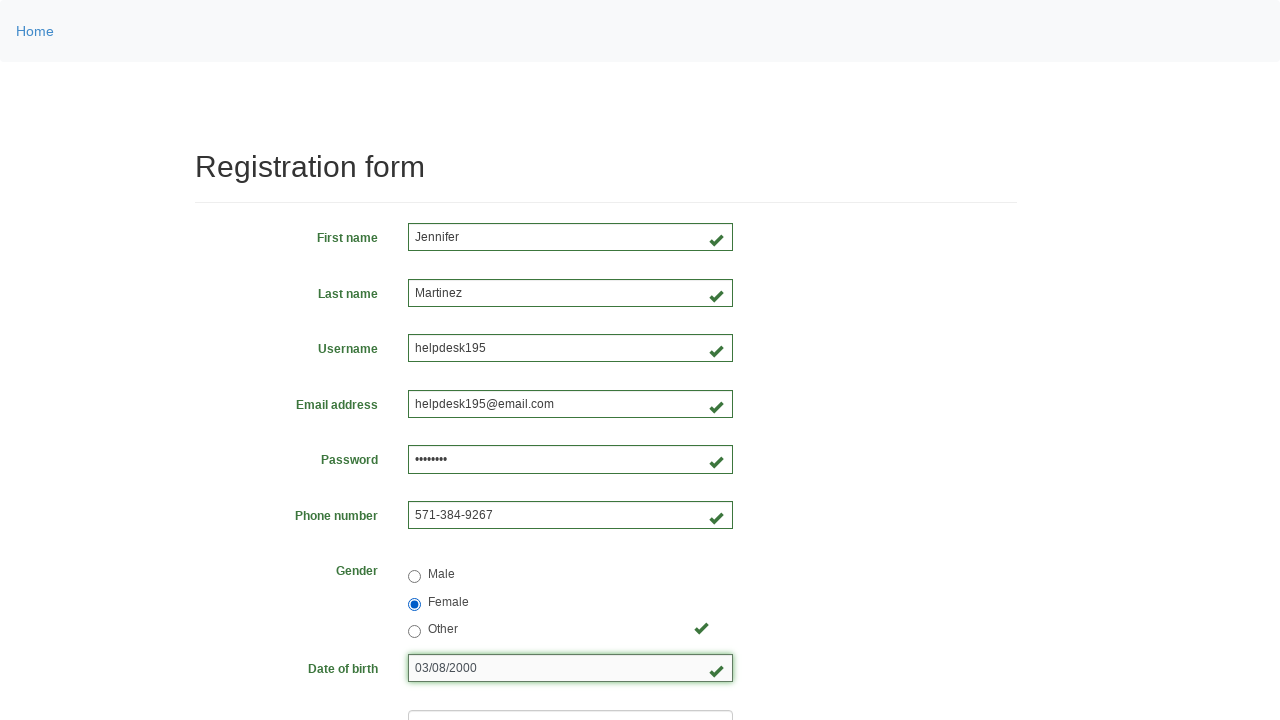

Selected job title from dropdown (index 2) on select[name='job_title']
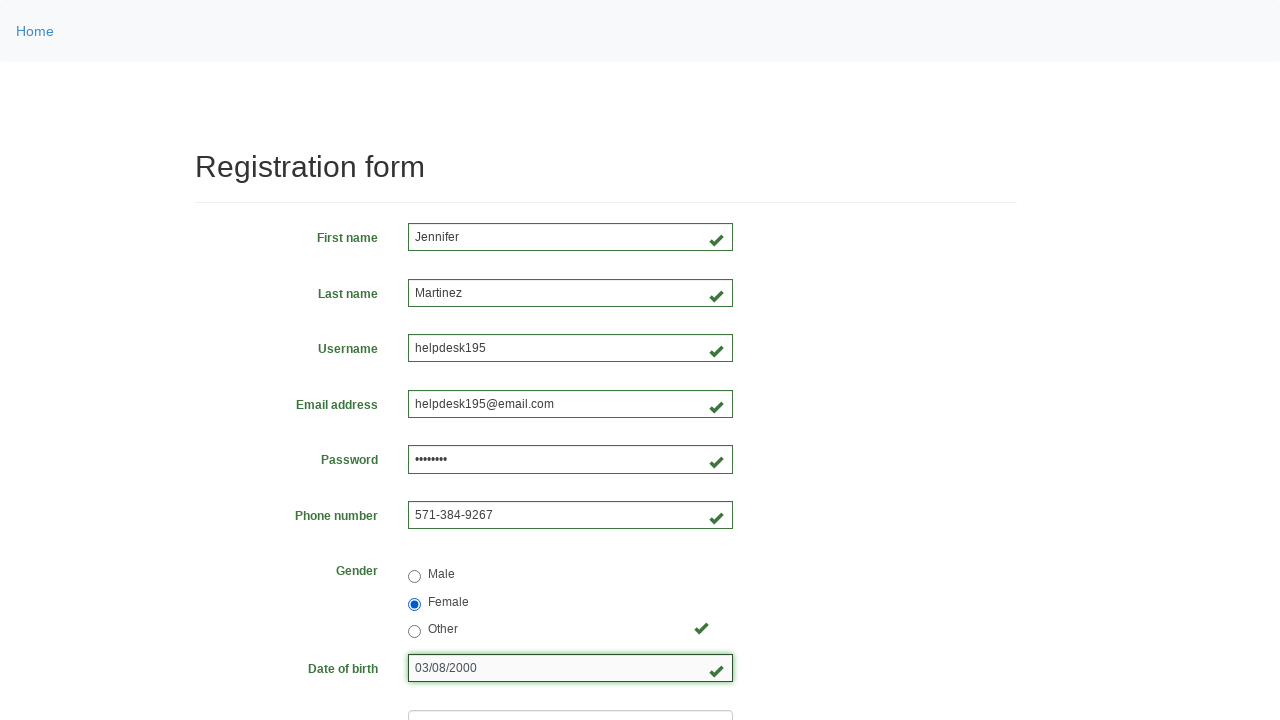

Selected JavaScript programming language checkbox at (520, 468) on input[value='javascript']
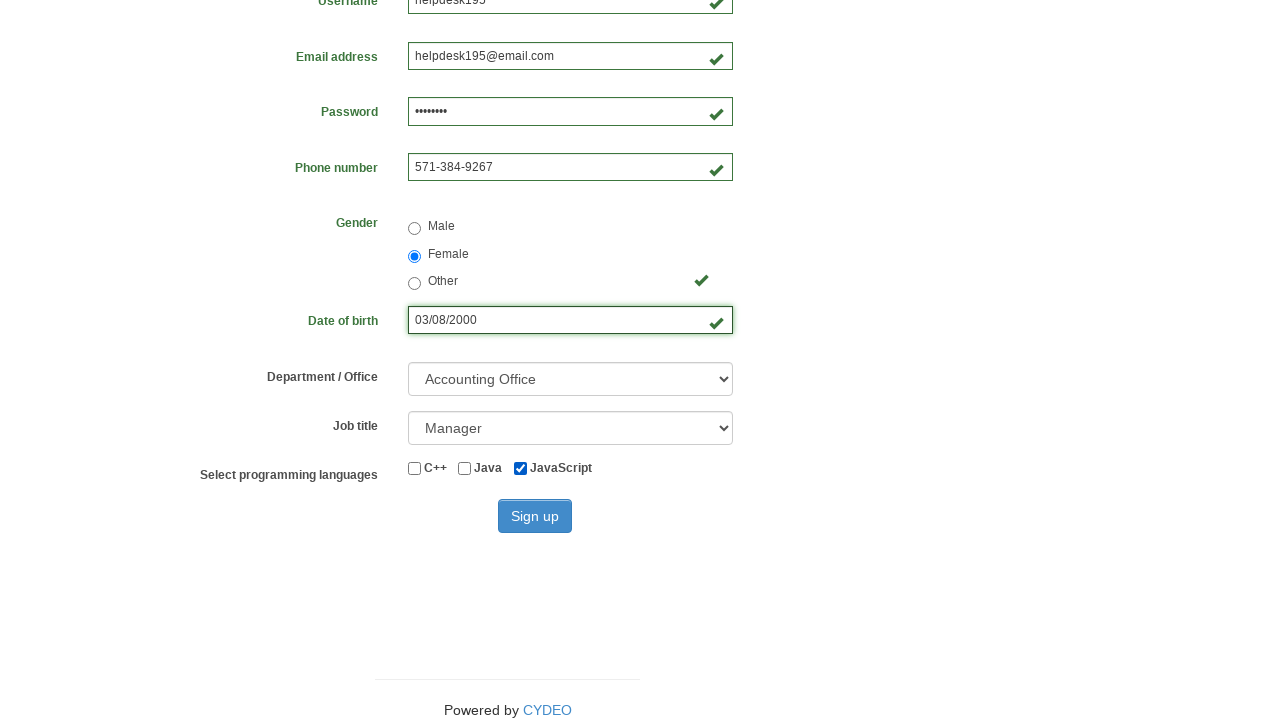

Clicked sign up button to submit registration form at (535, 516) on button[type='submit']
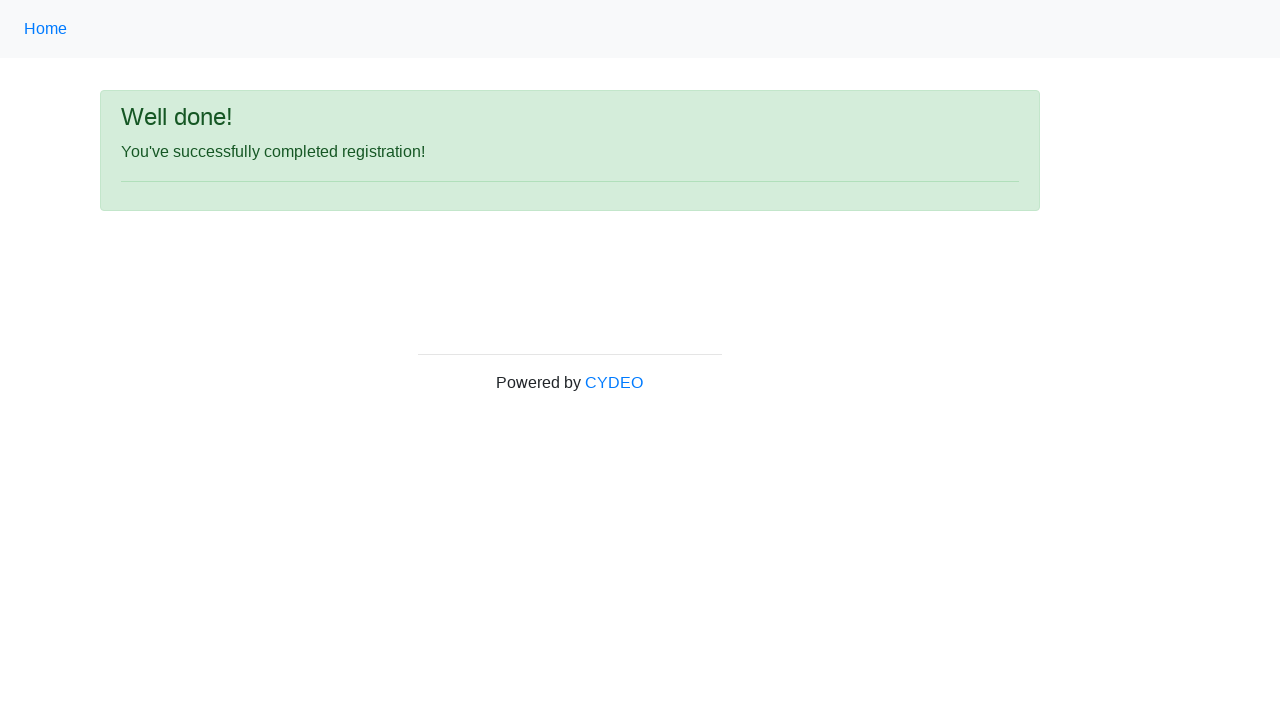

Registration success message appeared - form submitted successfully
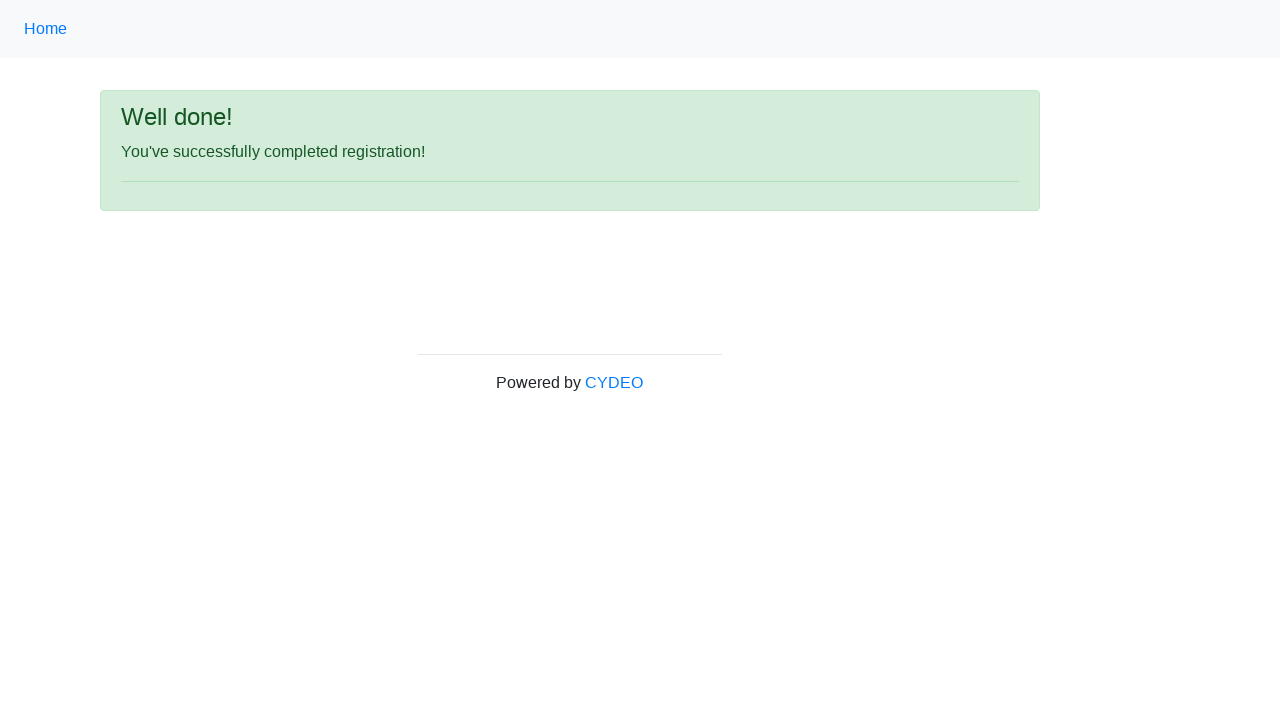

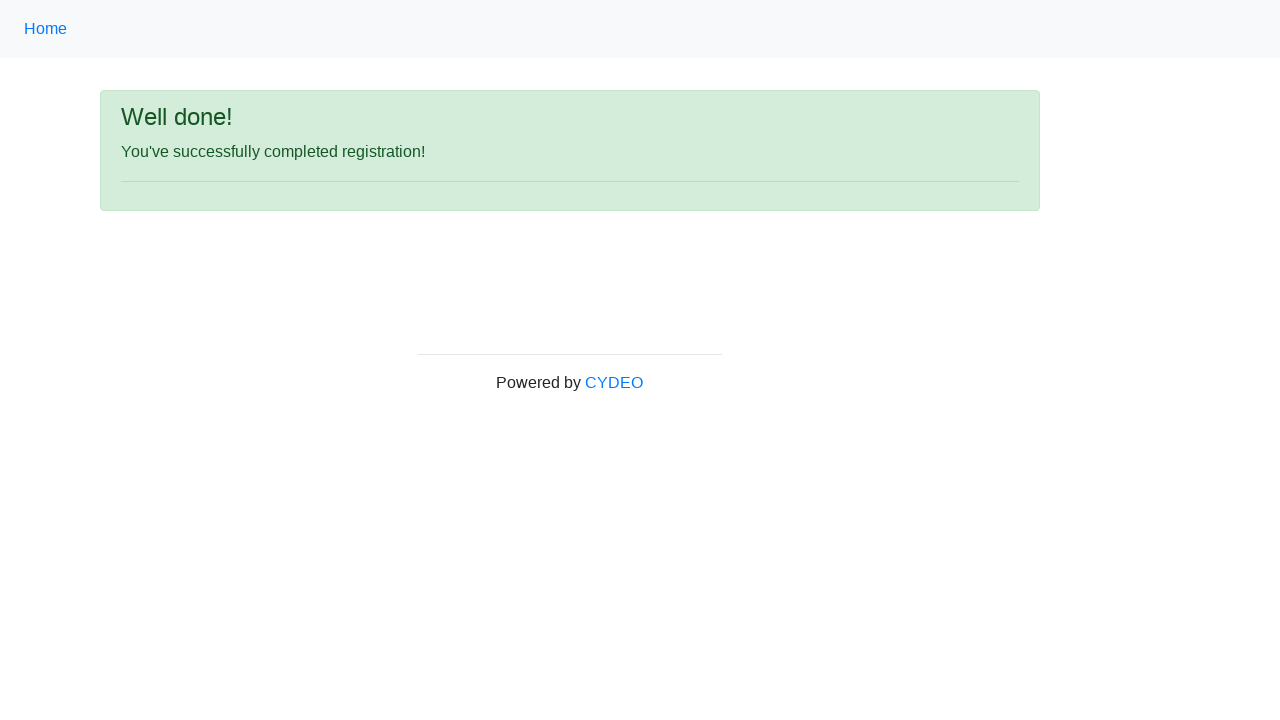